Tests searching for a park by entering a valid park name and clicking the search button, then verifies redirect to Find a park results page

Starting URL: https://bcparks.ca/

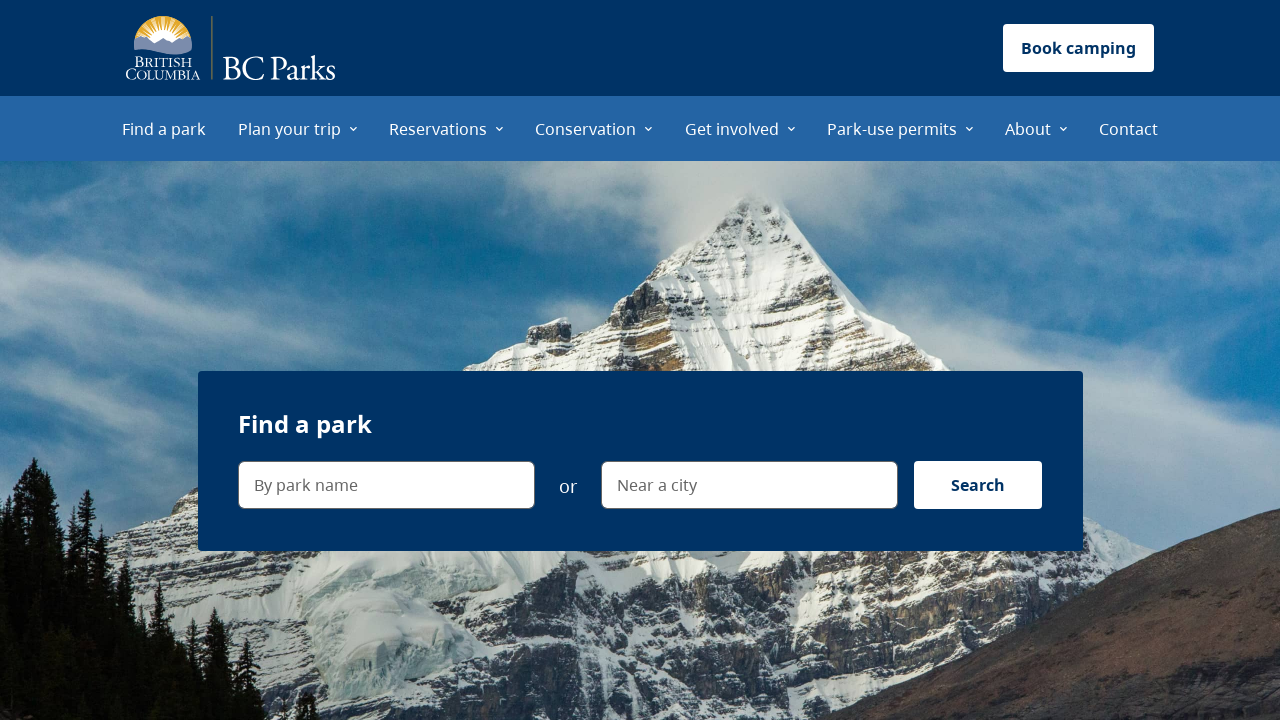

Waited for page to fully load (networkidle)
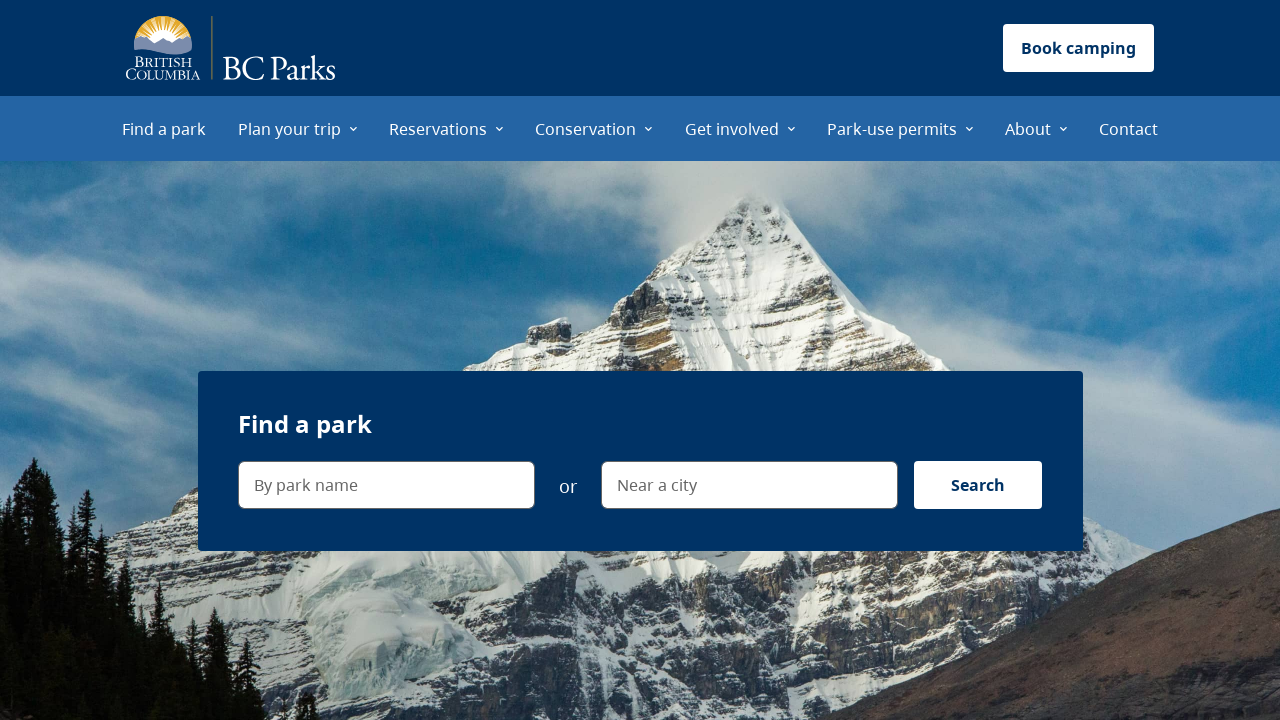

Filled park name field with 'Garibaldi' on internal:label="By park name"i
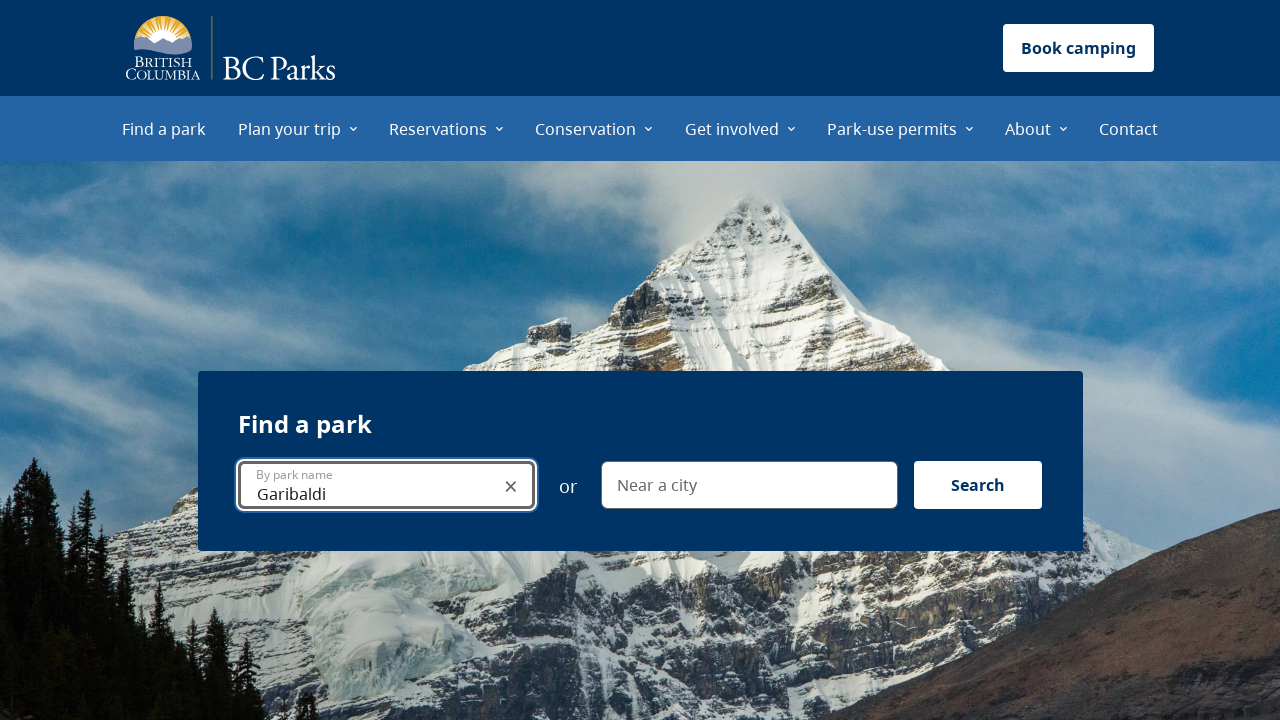

Clicked Search button at (978, 485) on internal:role=button[name="Search"i]
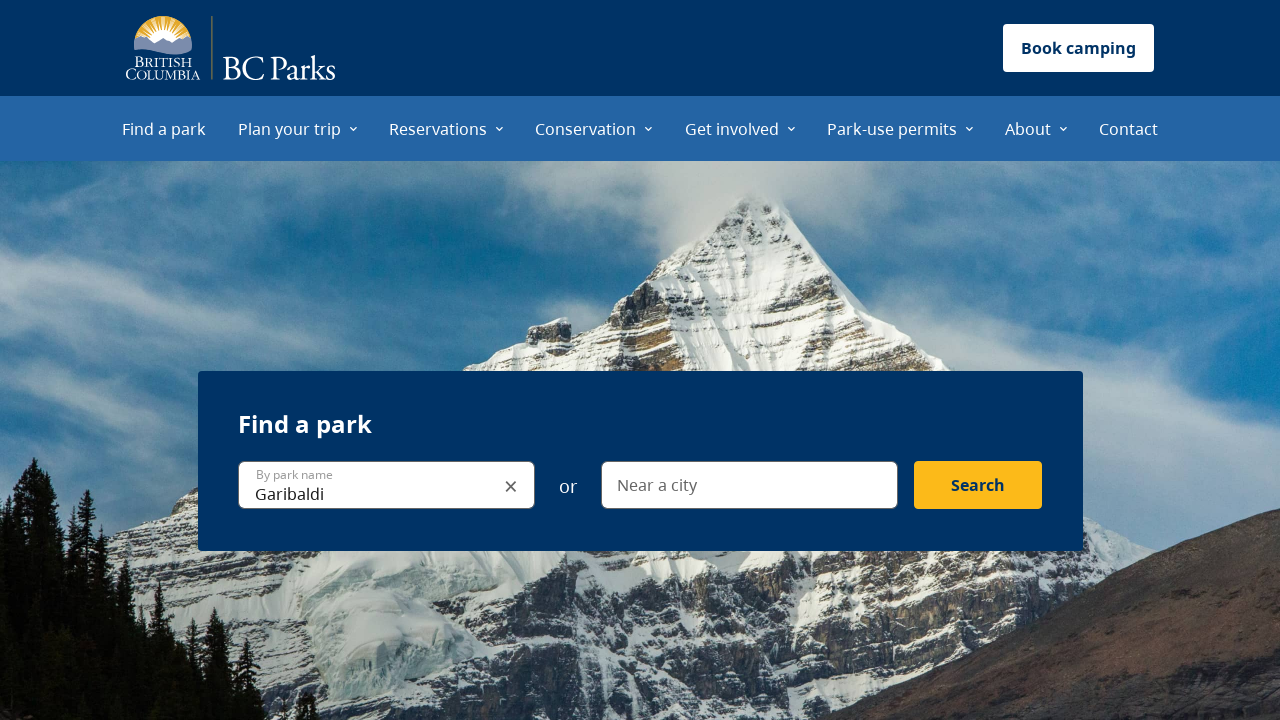

Verified redirect to Find a park results page with Garibaldi query
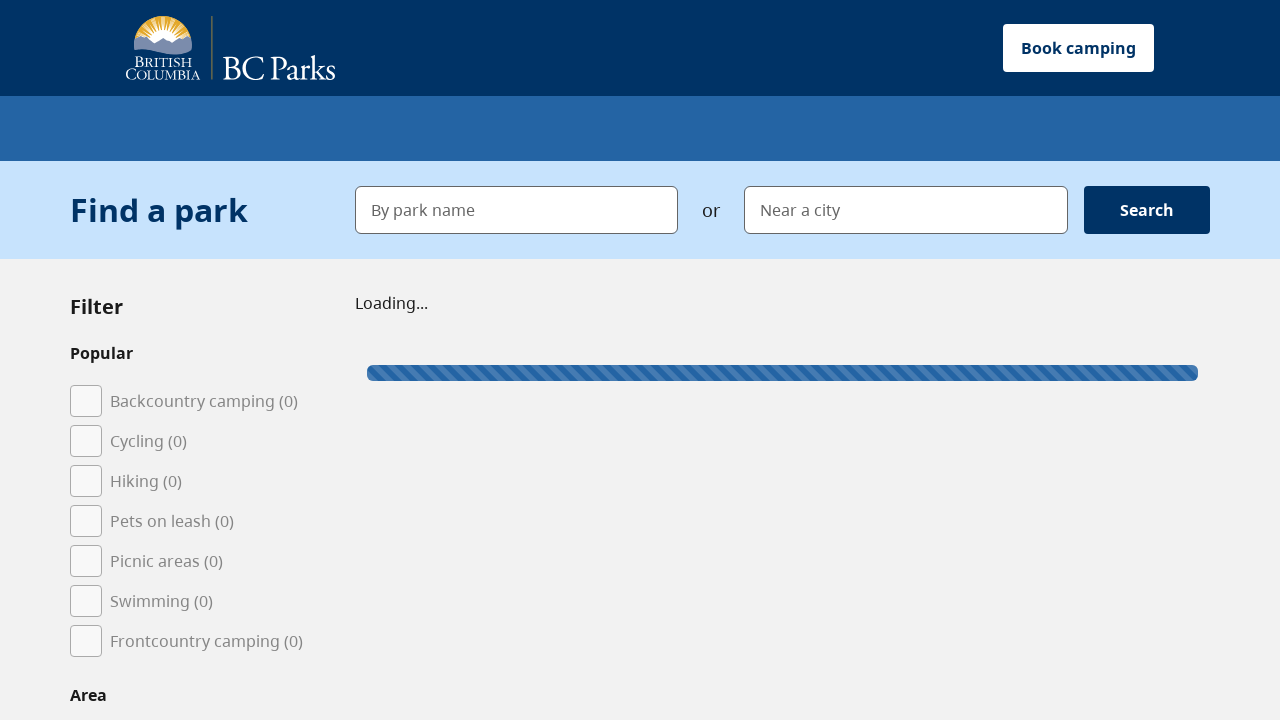

Verified page title is 'Find a park | BC Parks'
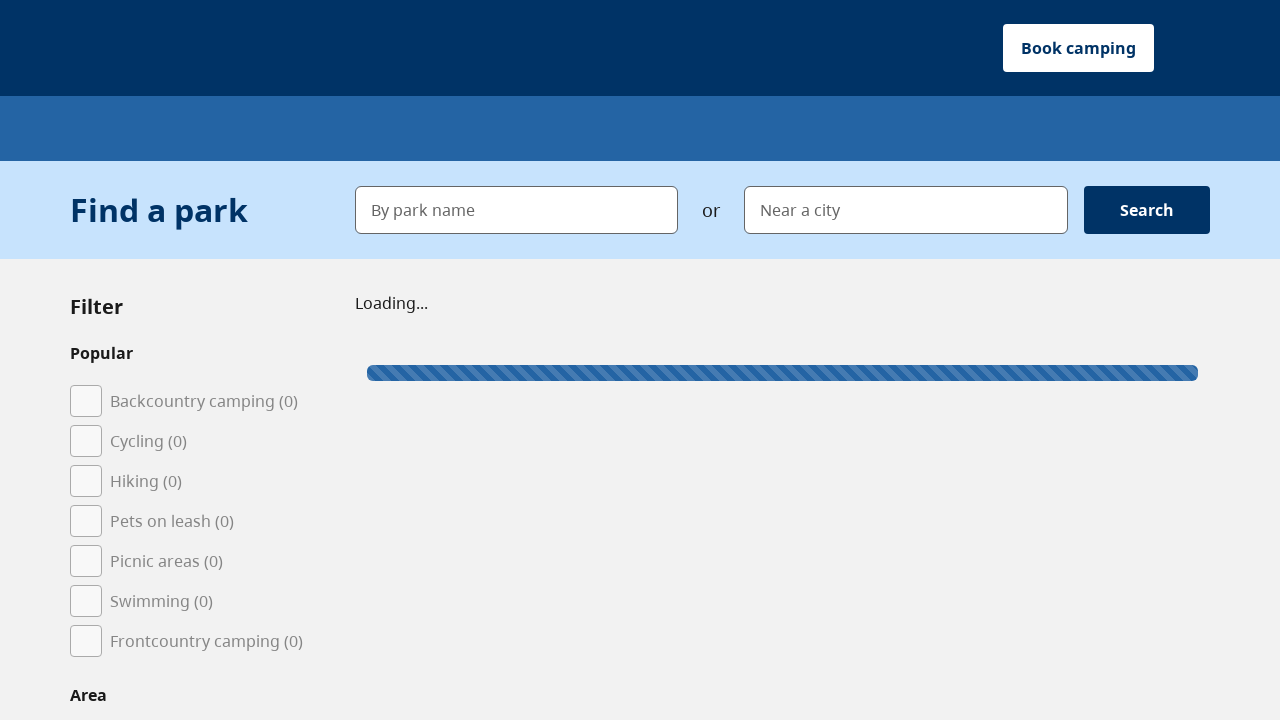

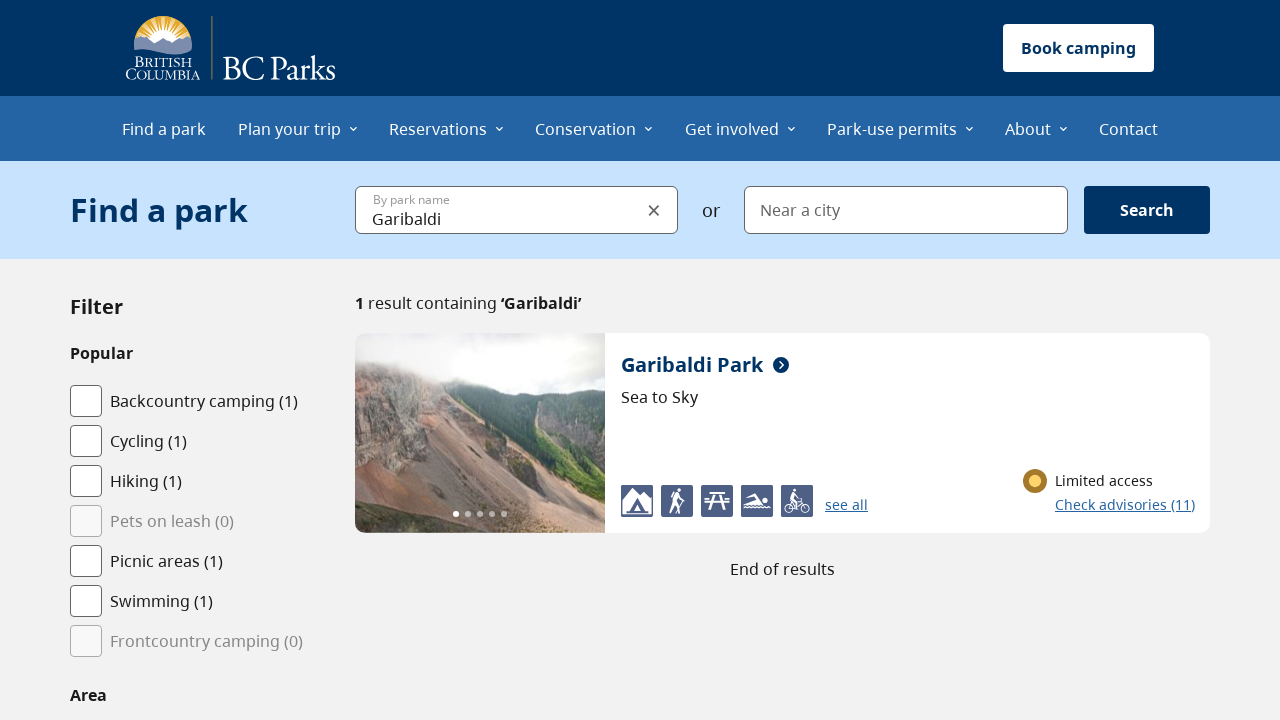